Tests keyboard key press functionality by sending SPACE and TAB keys to a page element and verifying the displayed result text shows the correct key was pressed.

Starting URL: http://the-internet.herokuapp.com/key_presses

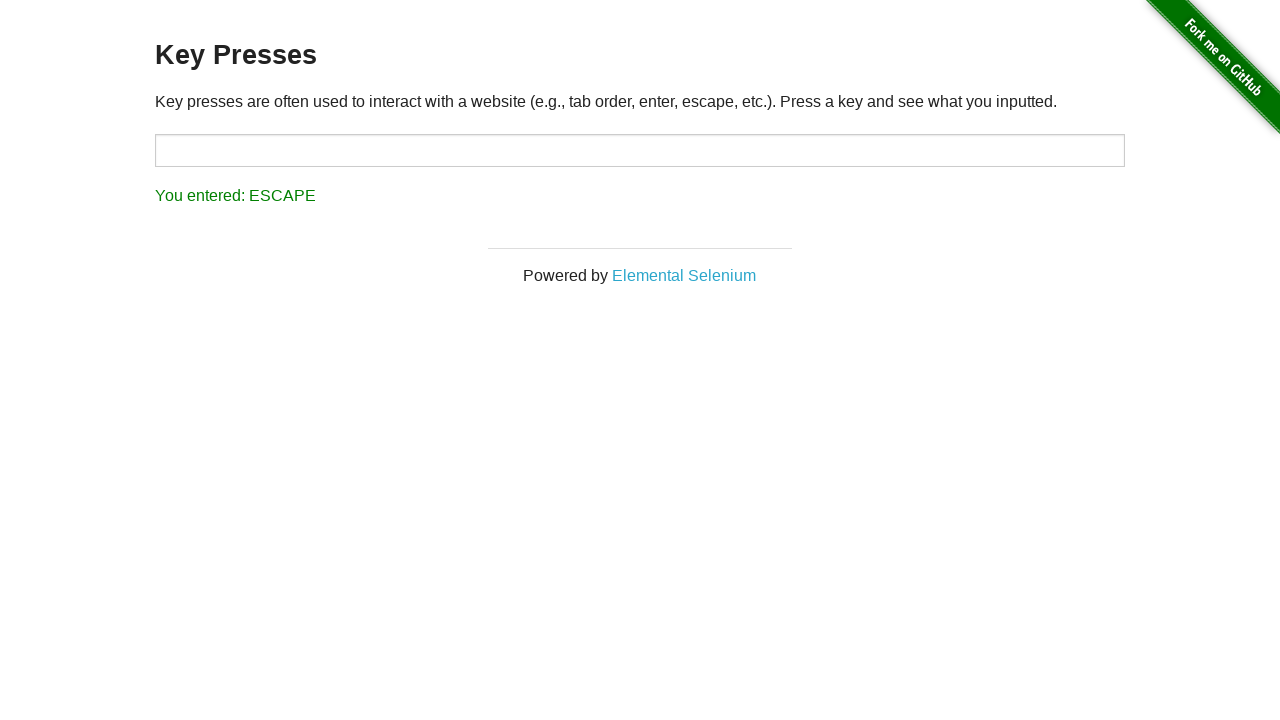

Pressed SPACE key on example element on .example
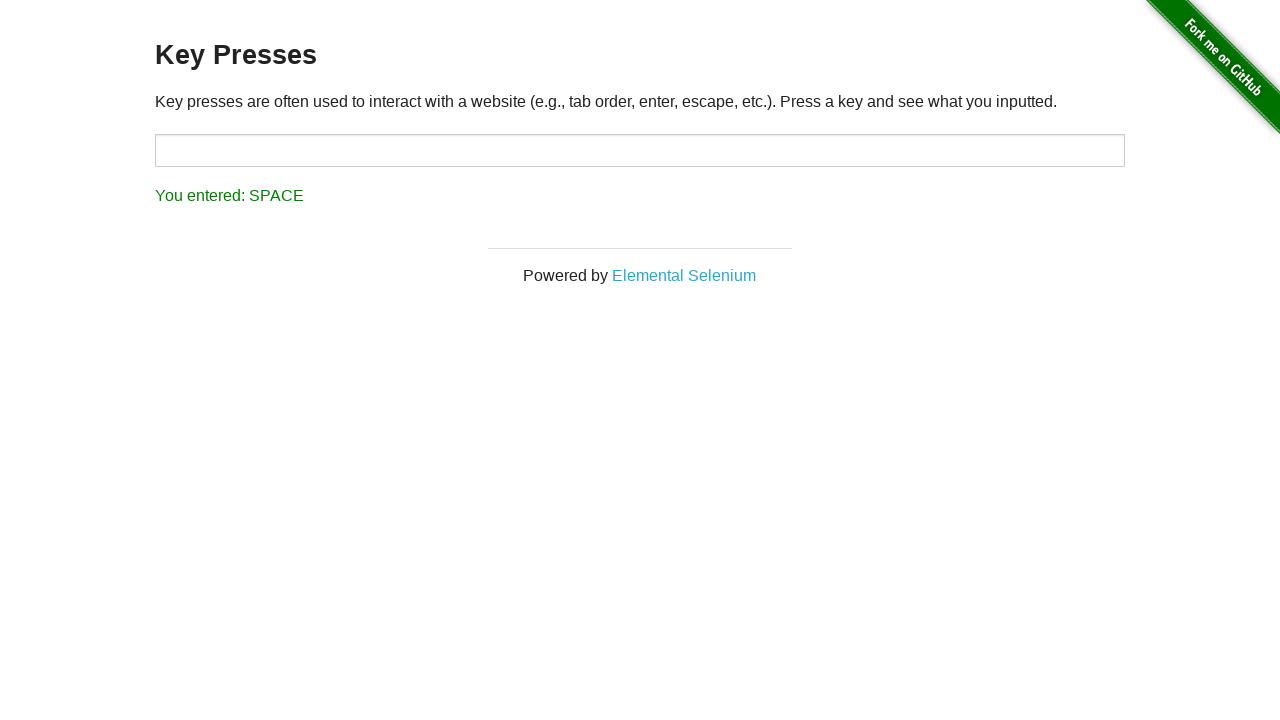

Verified result text shows SPACE key was pressed
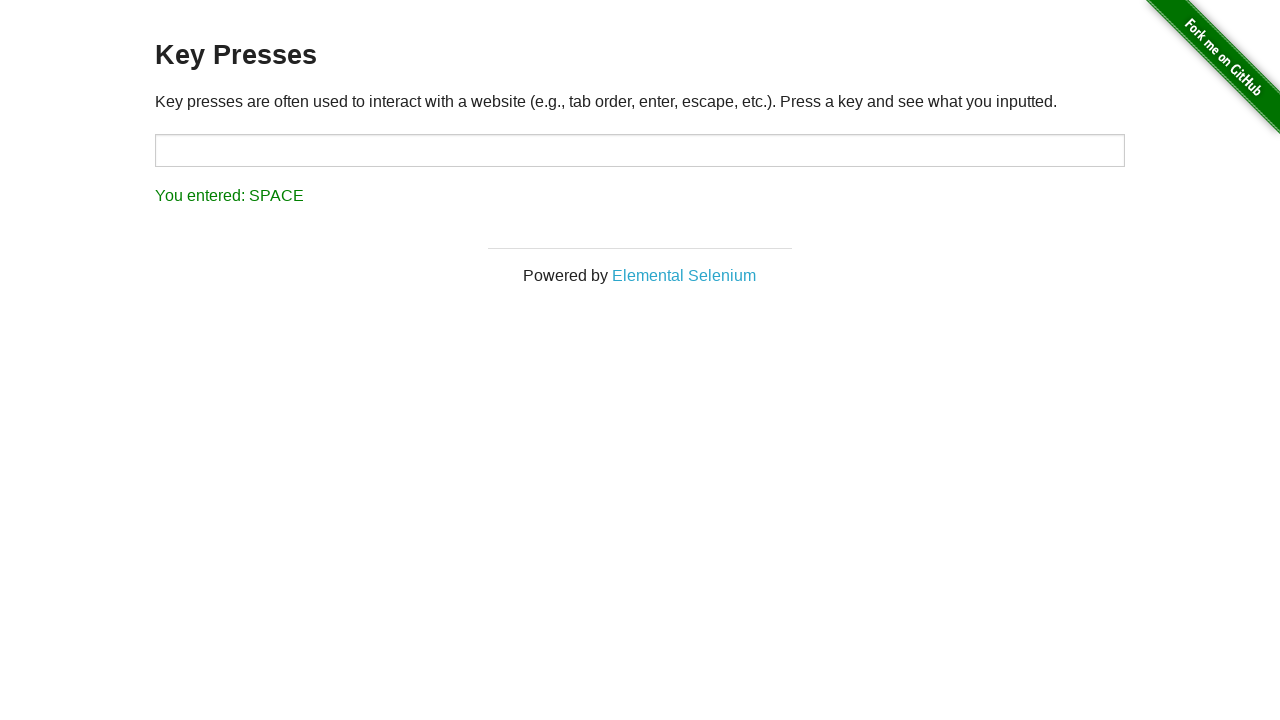

Pressed TAB key on focused element
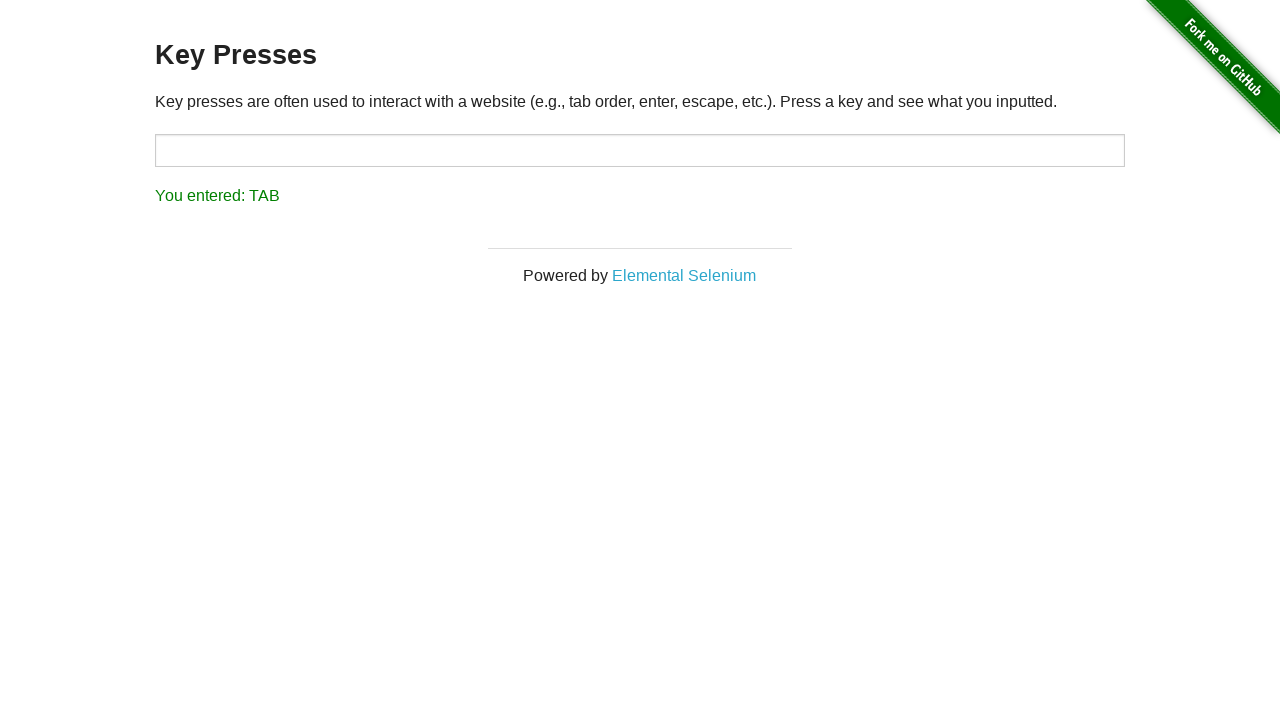

Verified result text shows TAB key was pressed
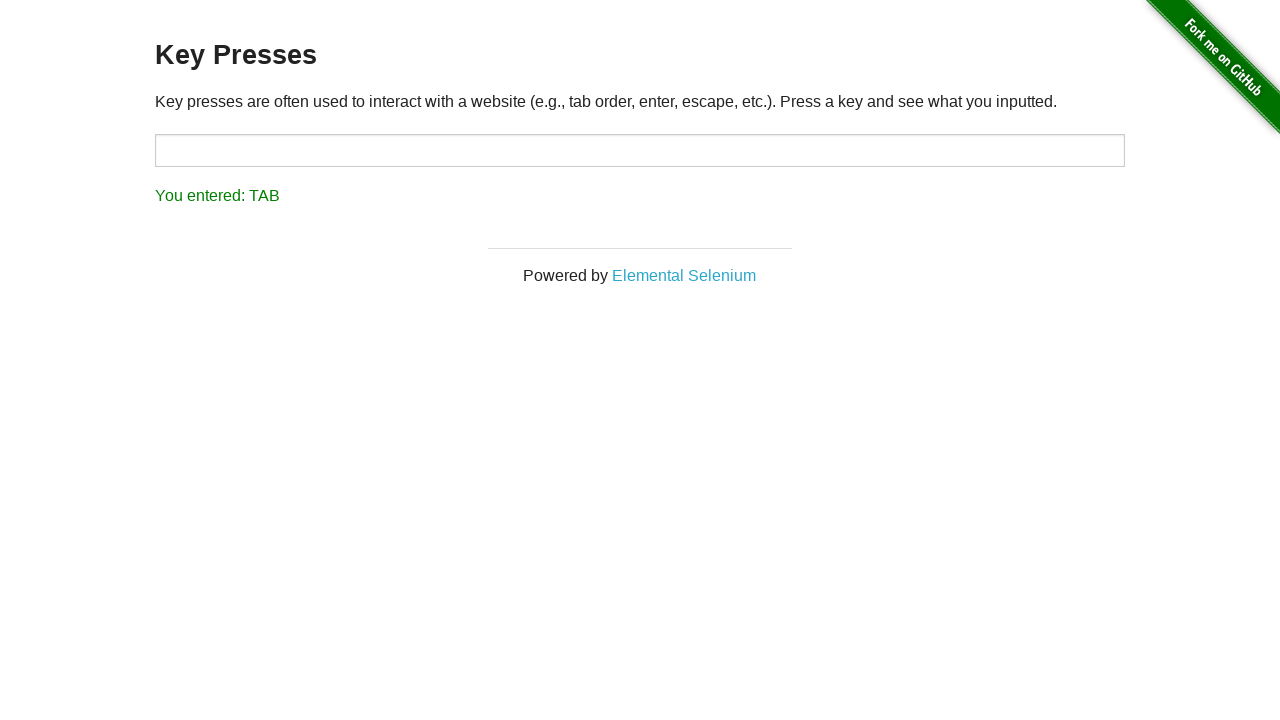

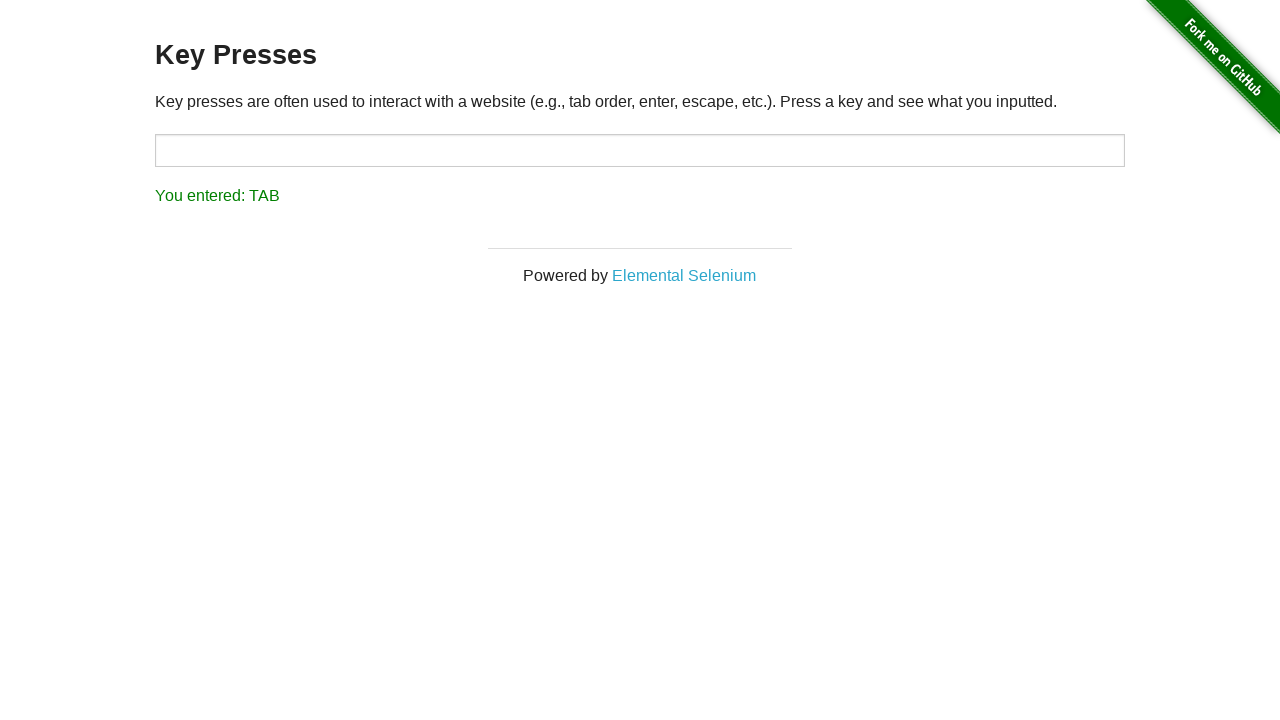